Tests multi-select dropdown functionality by selecting the orange option

Starting URL: https://www.letskodeit.com/practice

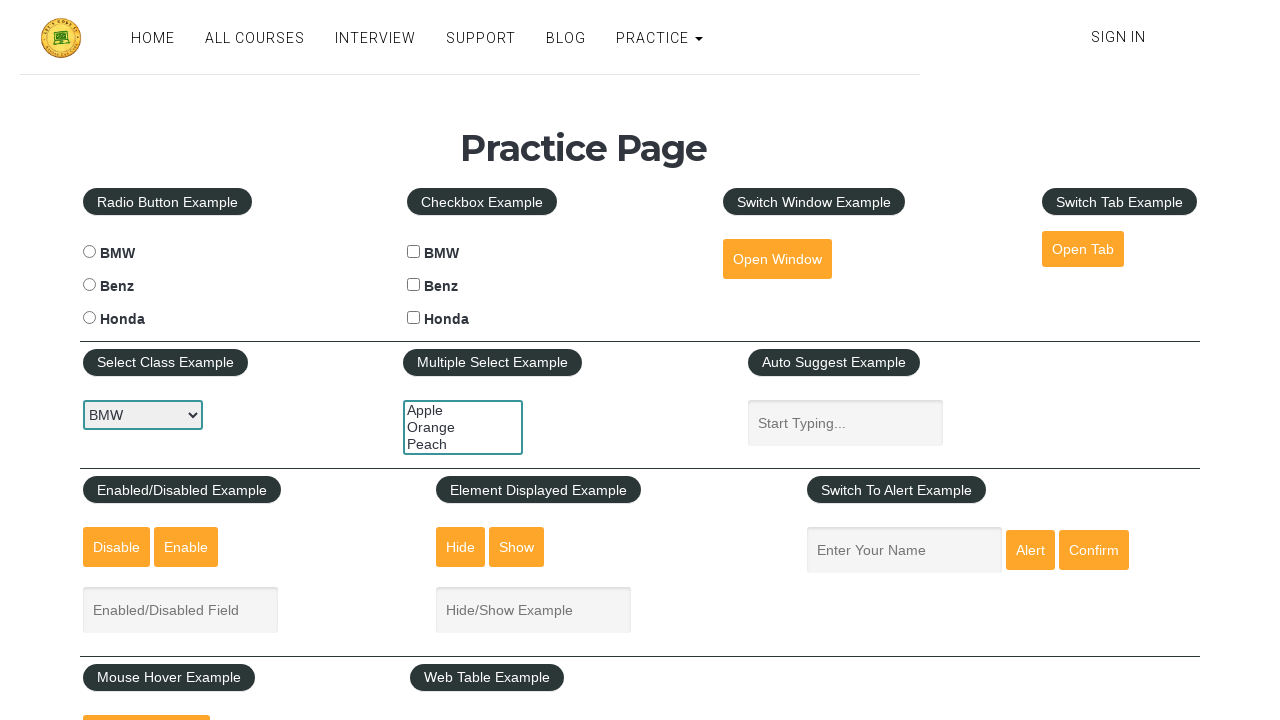

Navigated to practice page
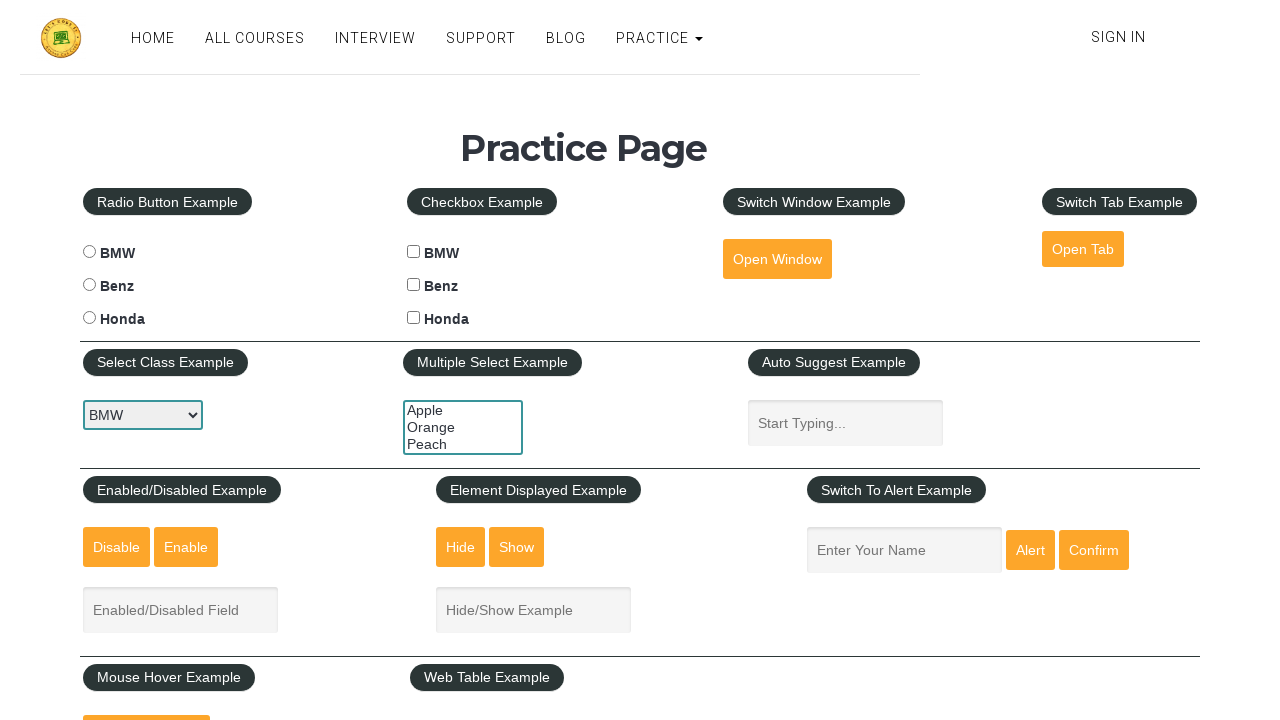

Selected orange option from multi-select dropdown on //select[@id='multiple-select-example']
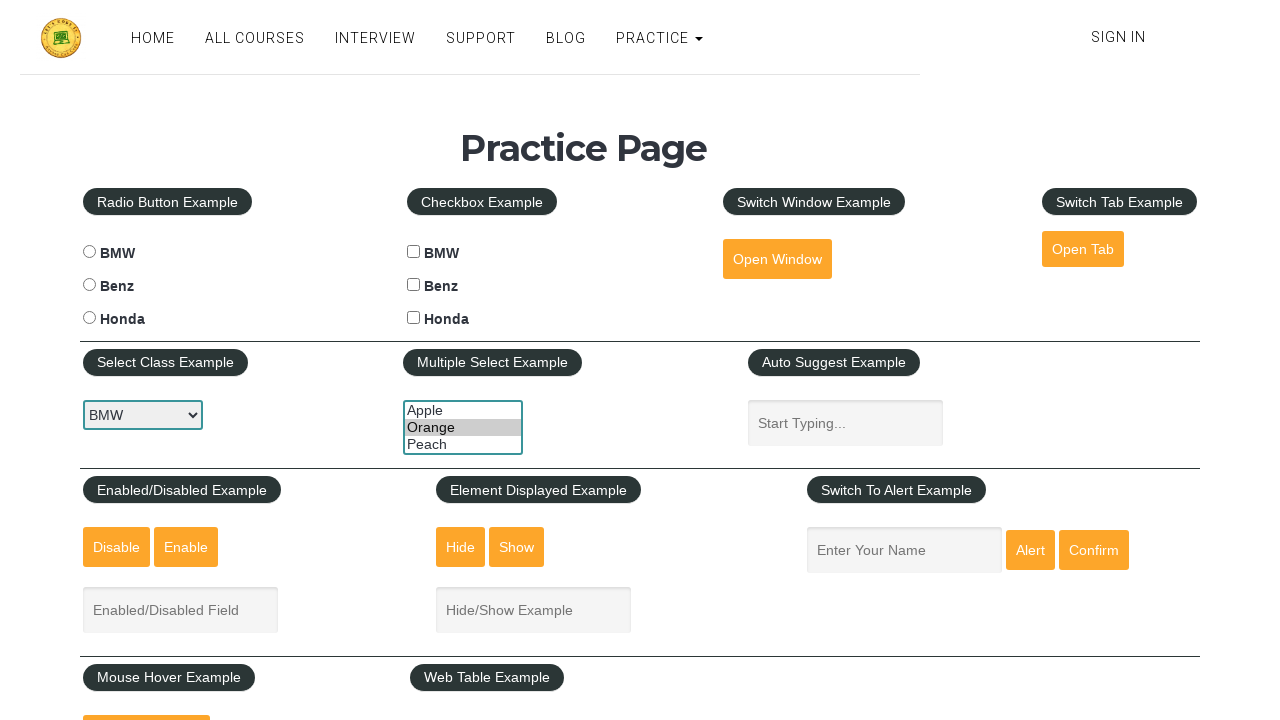

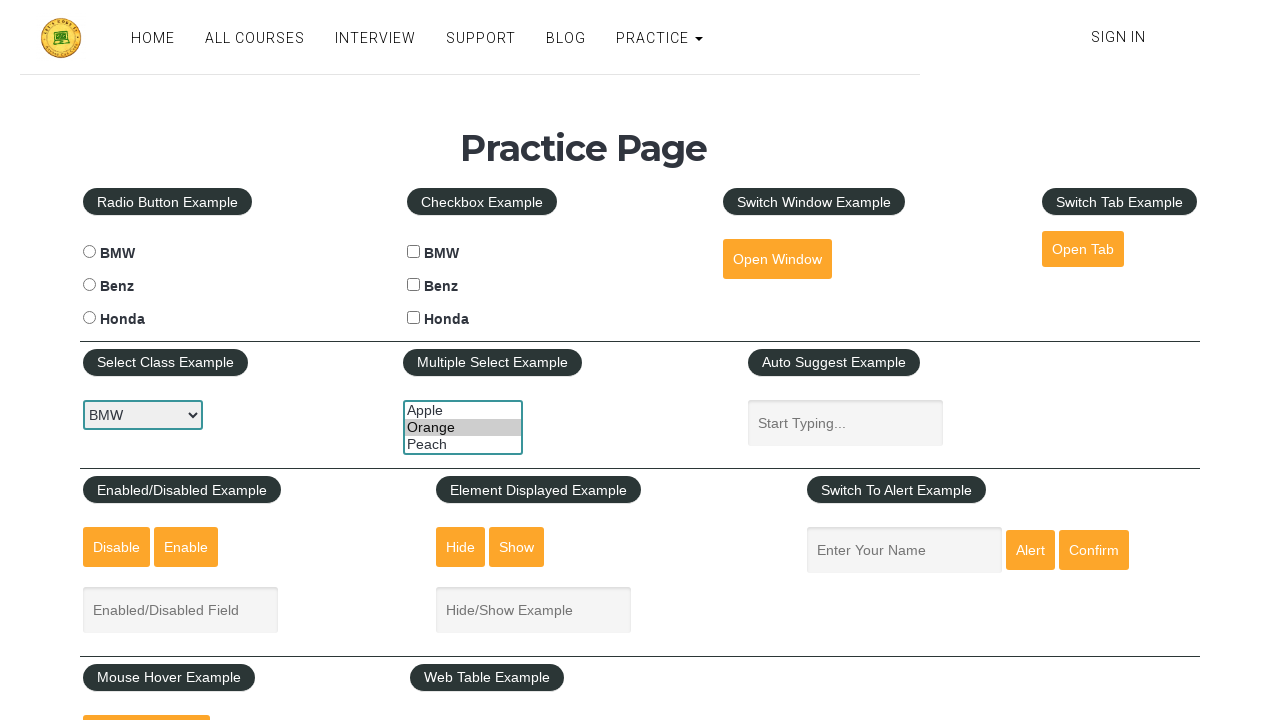